Tests multiple window handling by clicking a link that opens a new window, then switching between windows using their index positions and verifying the page titles.

Starting URL: http://the-internet.herokuapp.com/windows

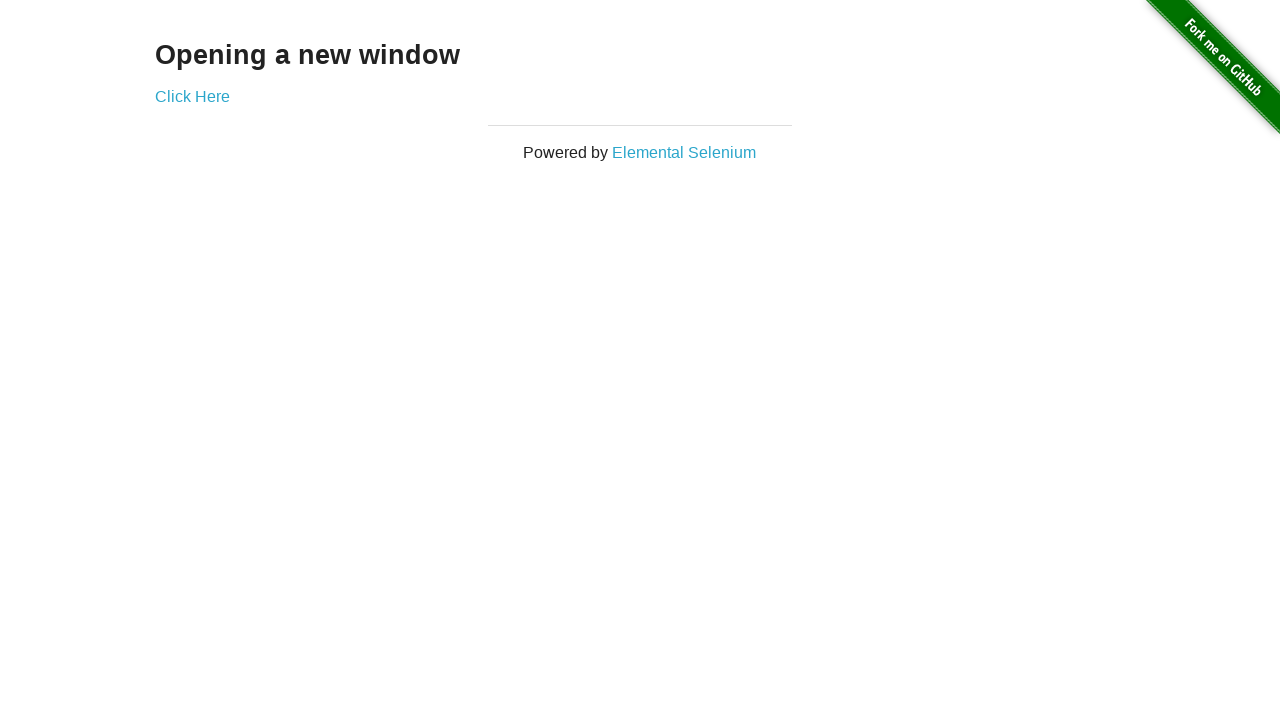

Clicked link to open new window at (192, 96) on .example a
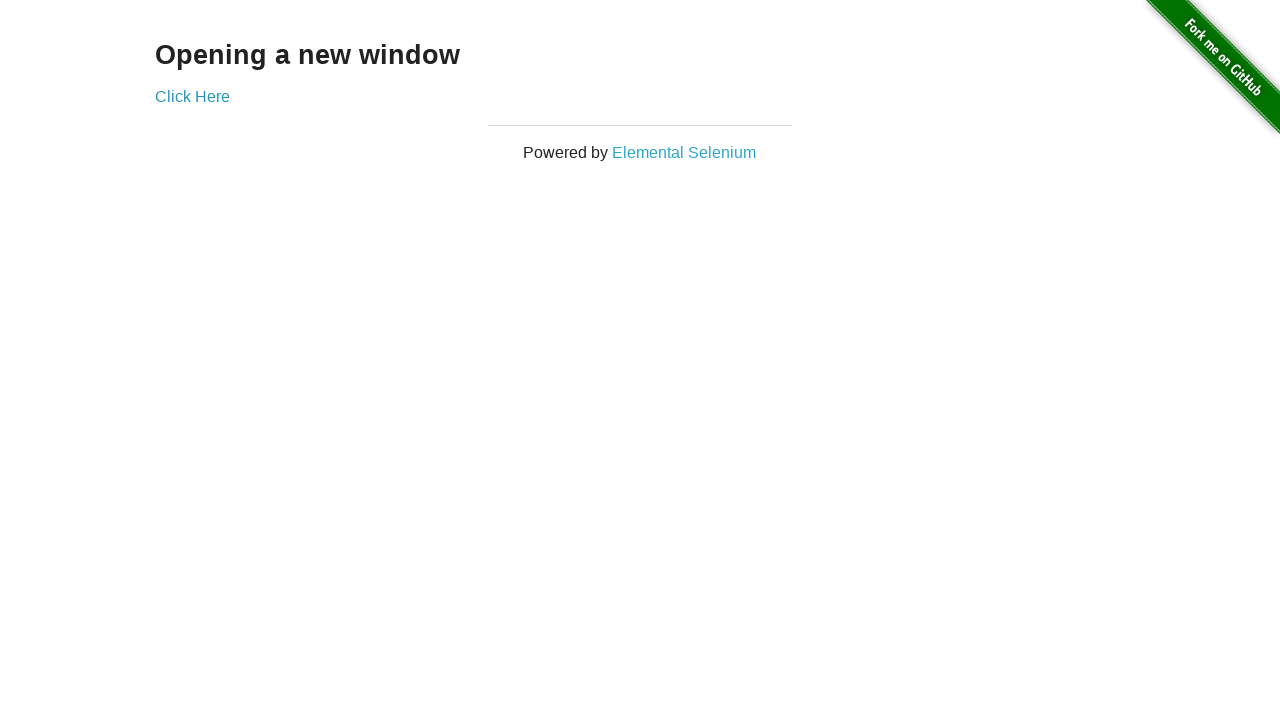

New page loaded
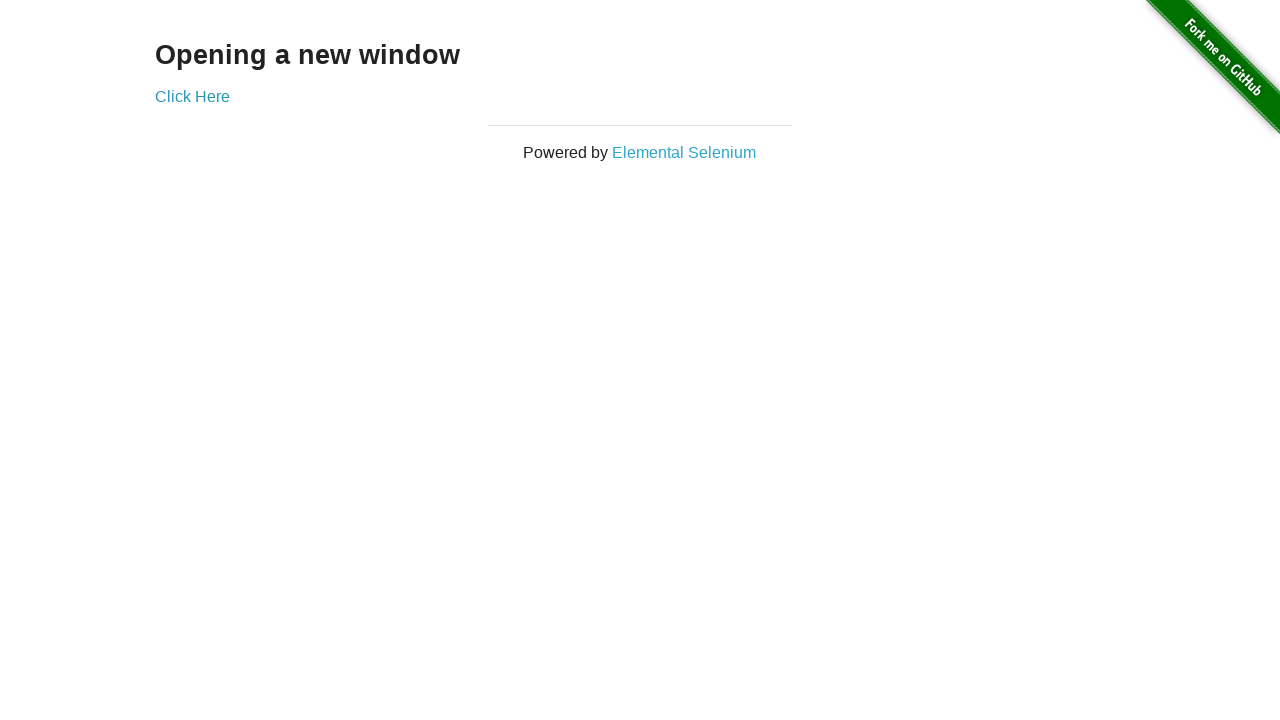

Retrieved all pages in context
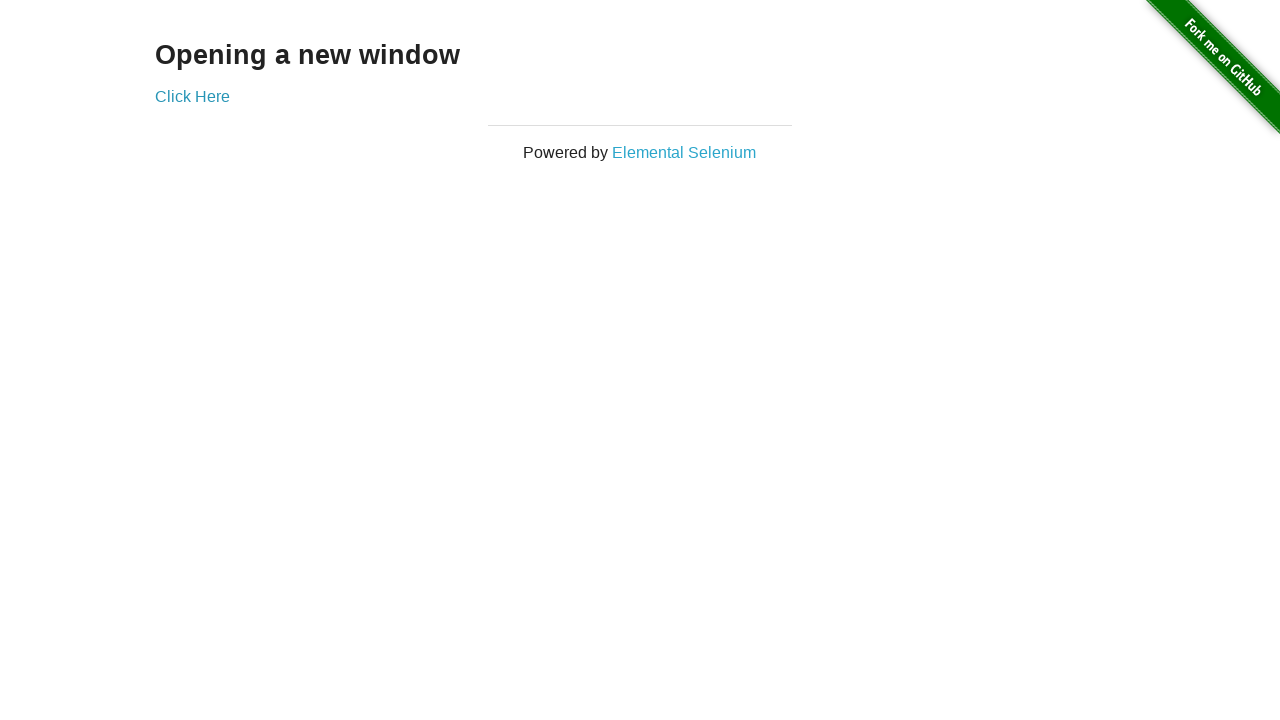

Verified original window title is not 'New Window'
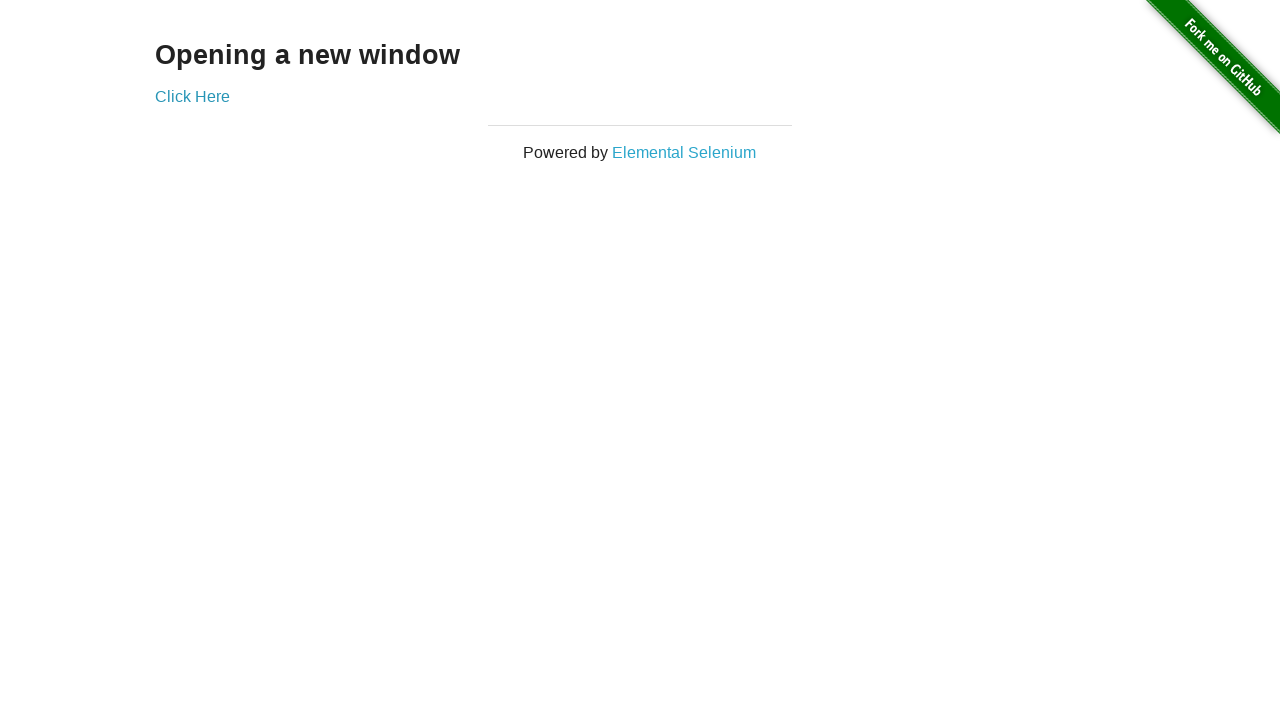

Verified new window title is 'New Window'
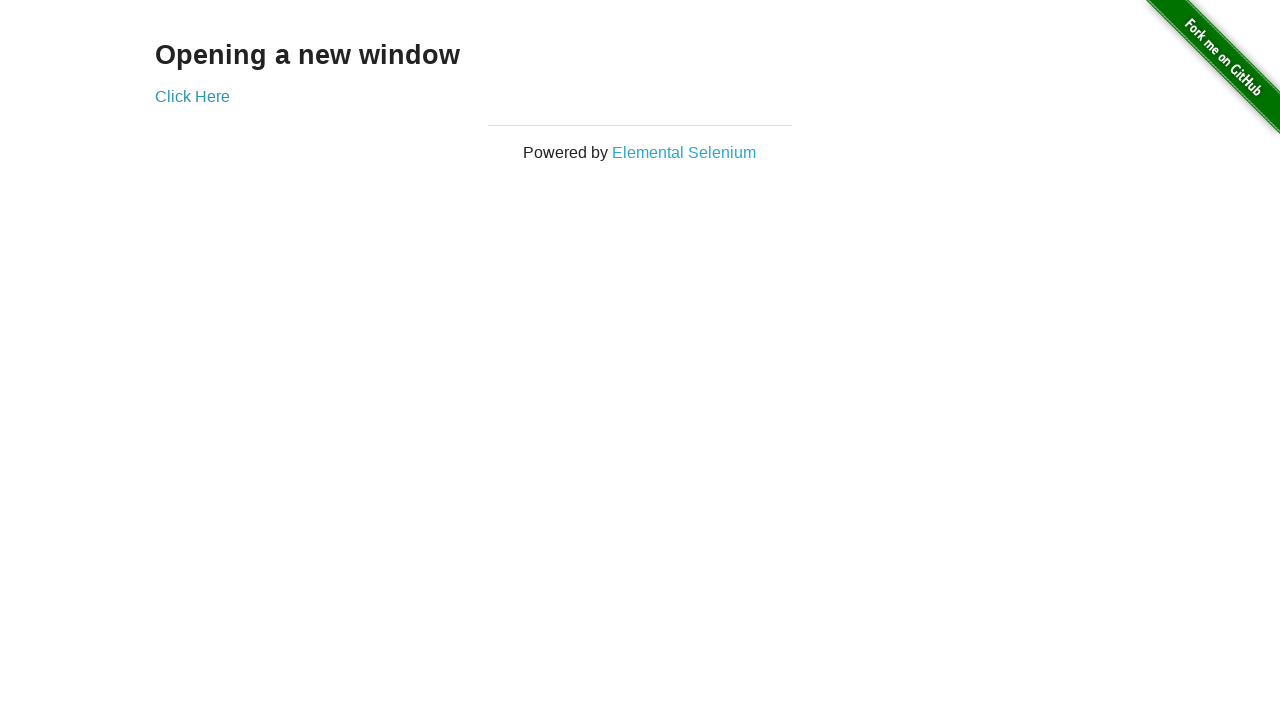

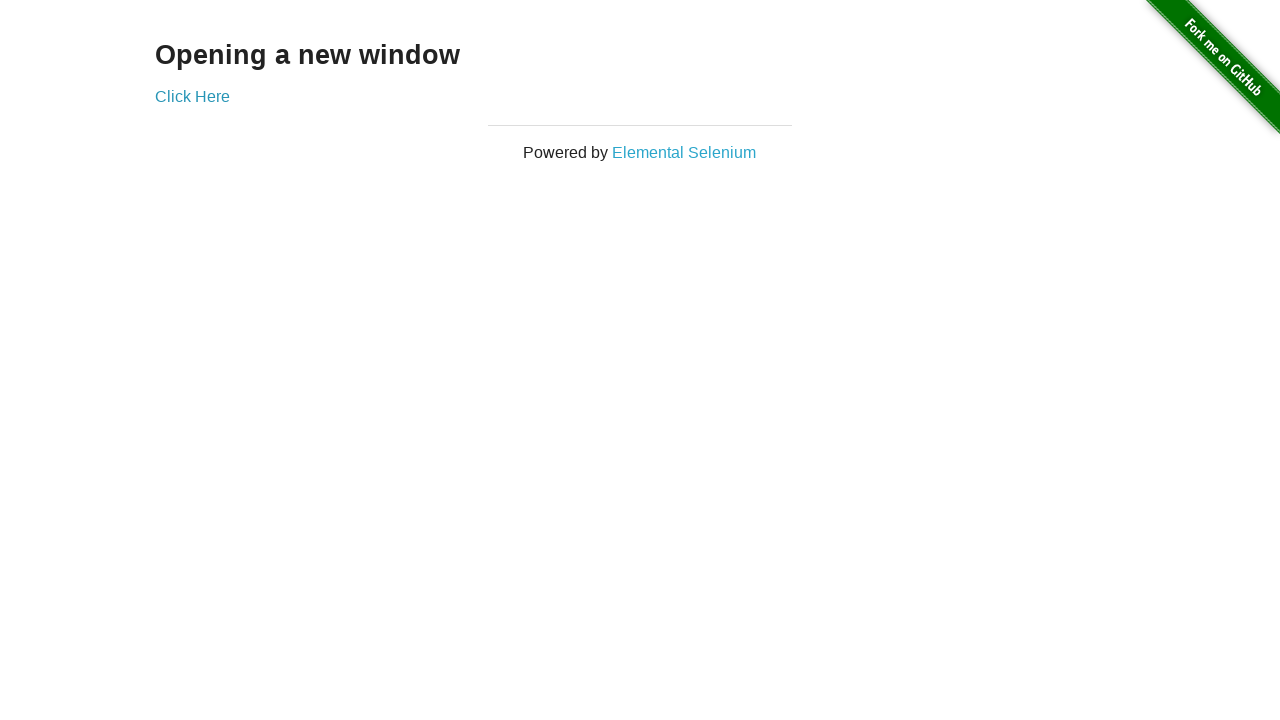